Toggles the dark mode switch on the gaming website

Starting URL: https://s22203-pjatk.vercel.app/

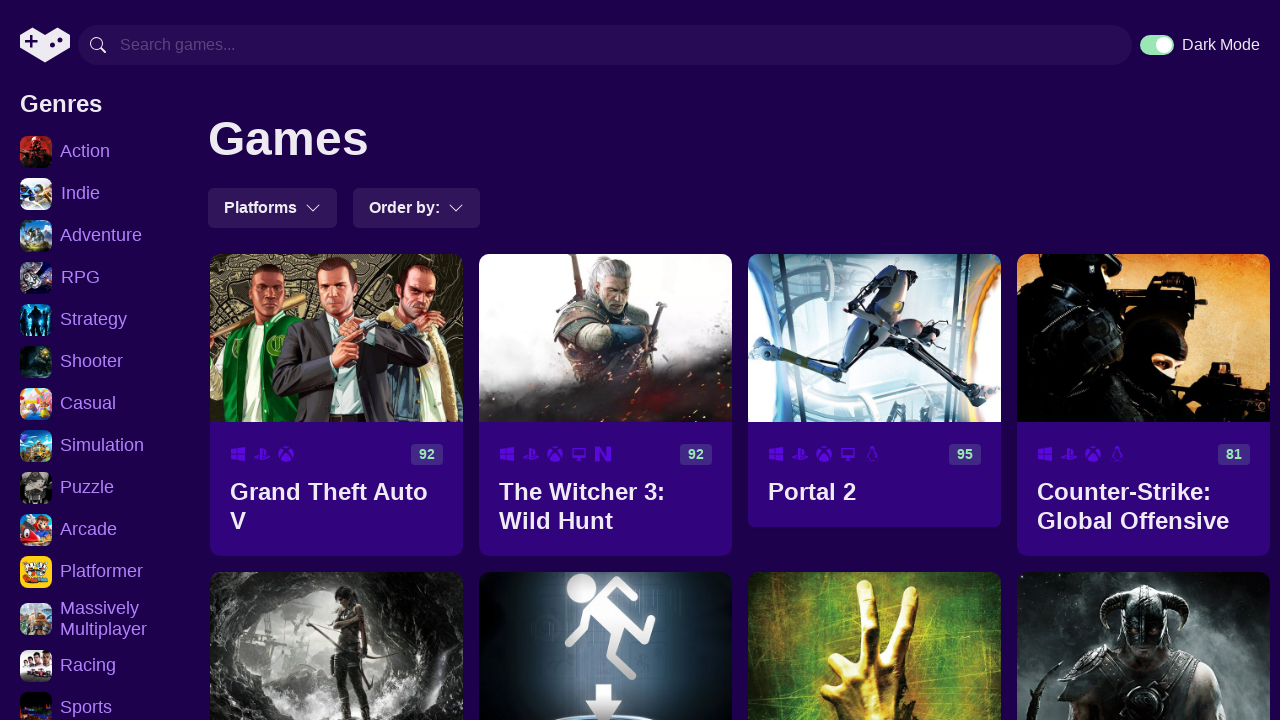

Navigated to gaming website
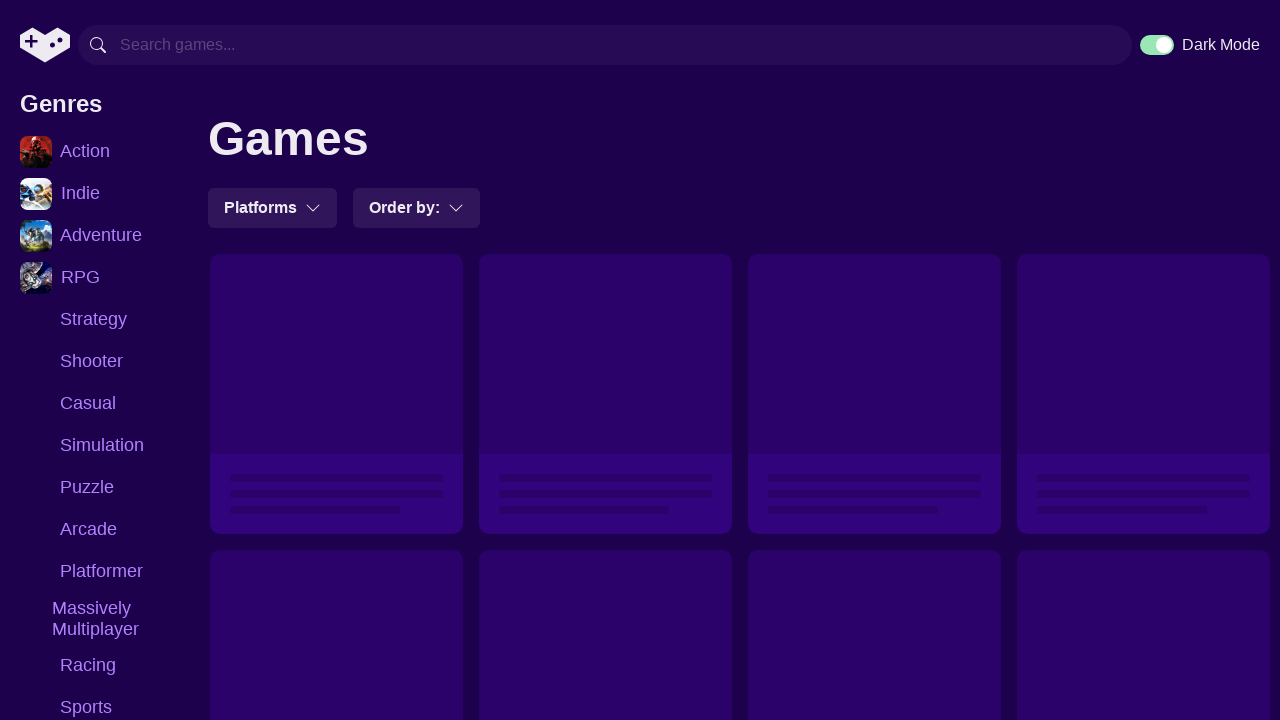

Clicked dark mode toggle switch at (1157, 45) on .chakra-switch
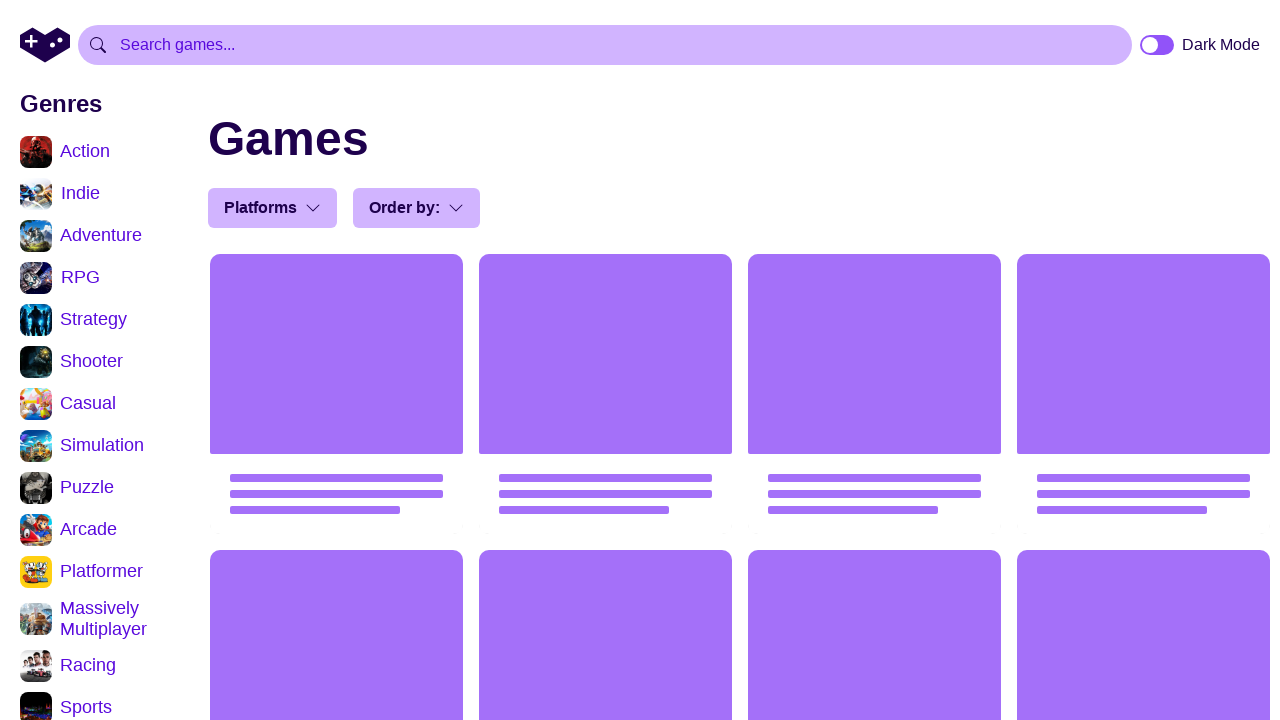

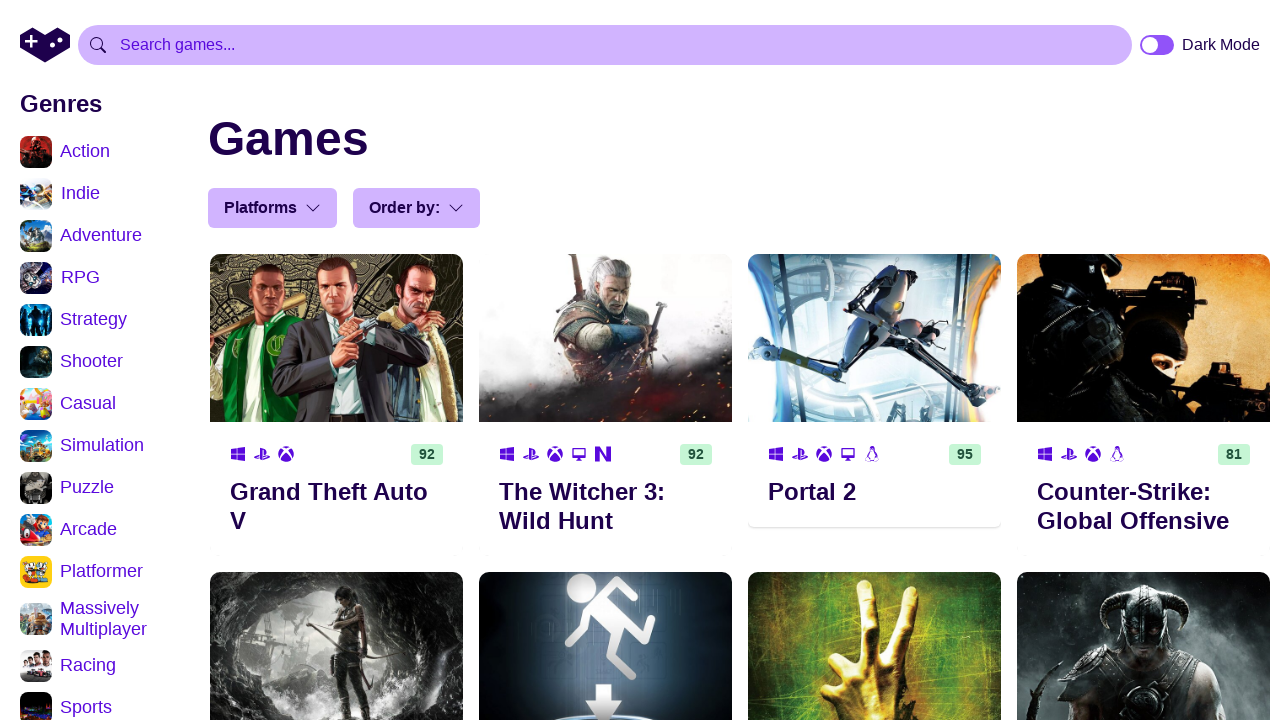